Navigates to a page, finds and clicks a link with a calculated text value, then fills out a form with personal information

Starting URL: http://suninjuly.github.io/find_link_text

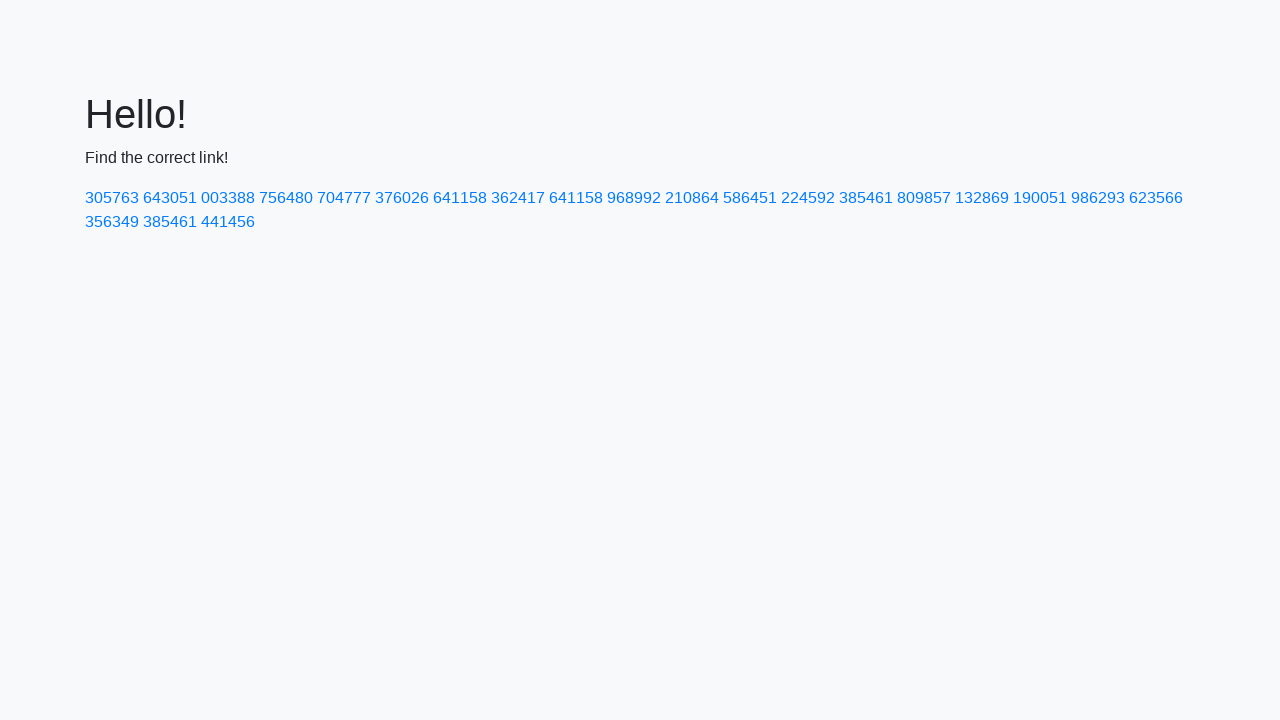

Clicked link with calculated text value '224592' at (808, 198) on a:has-text('224592')
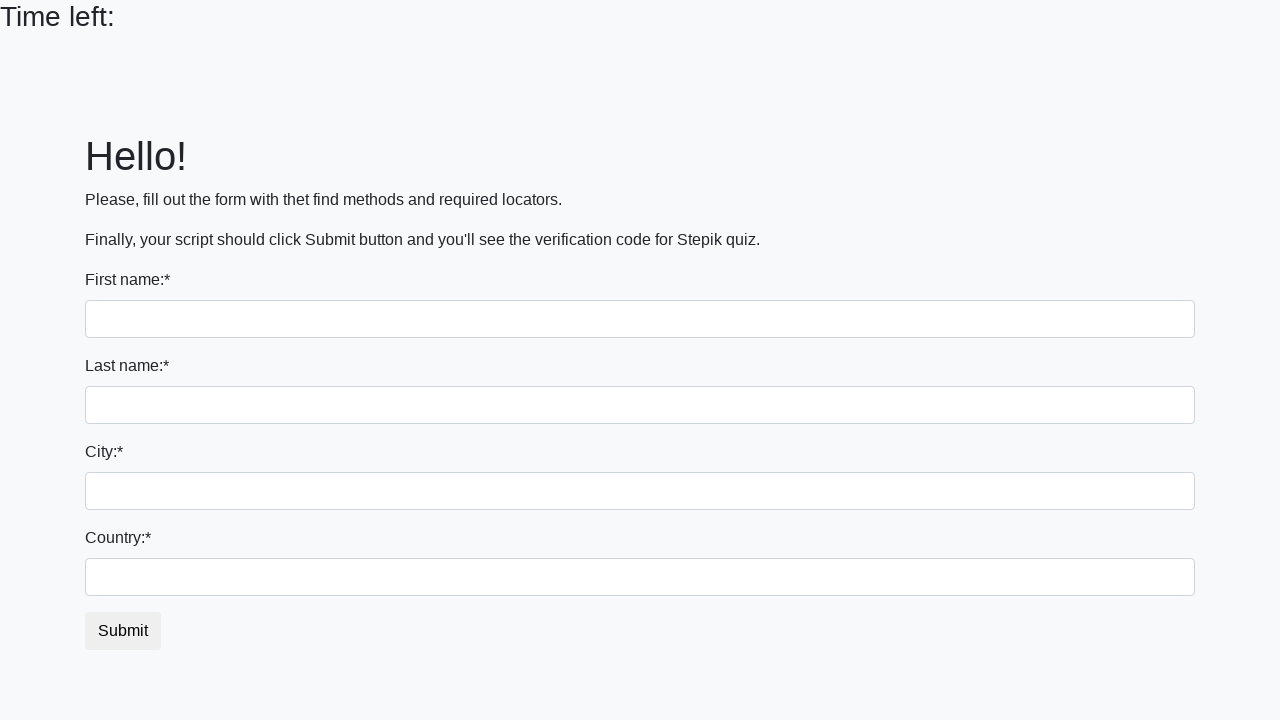

Filled first name field with 'Ivan' on input:first-of-type
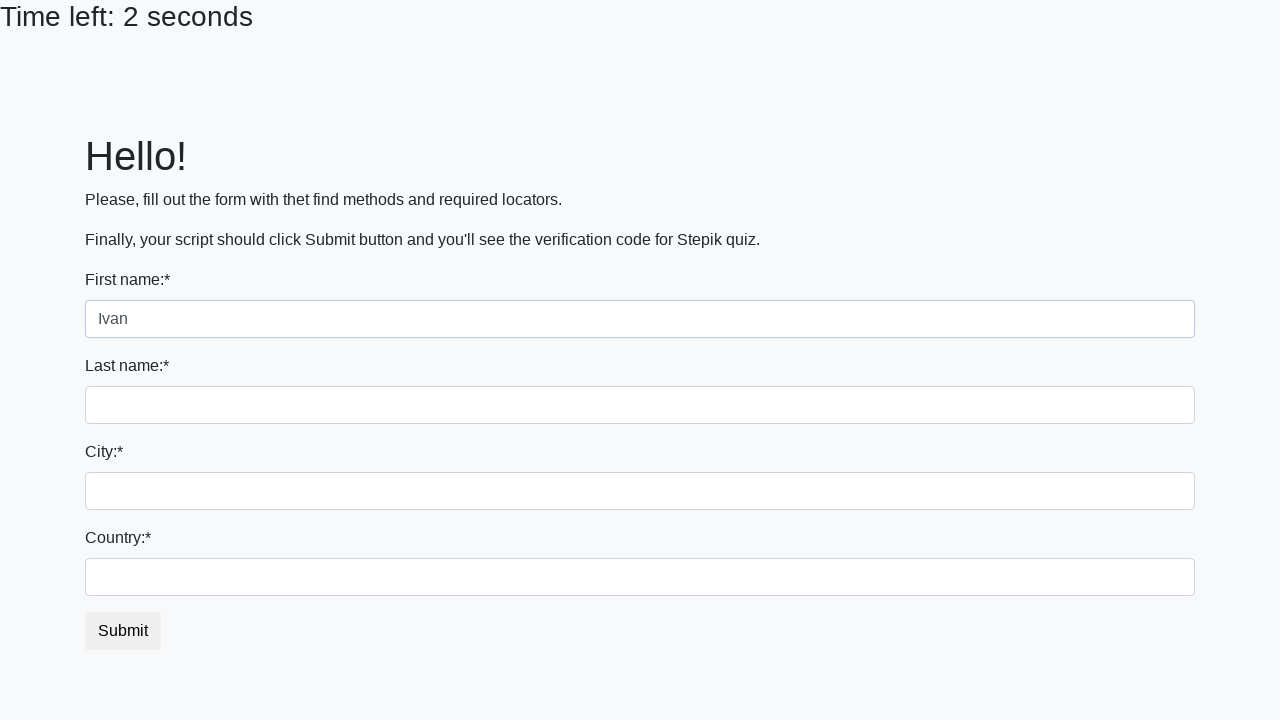

Filled last name field with 'Petrov' on input[name='last_name']
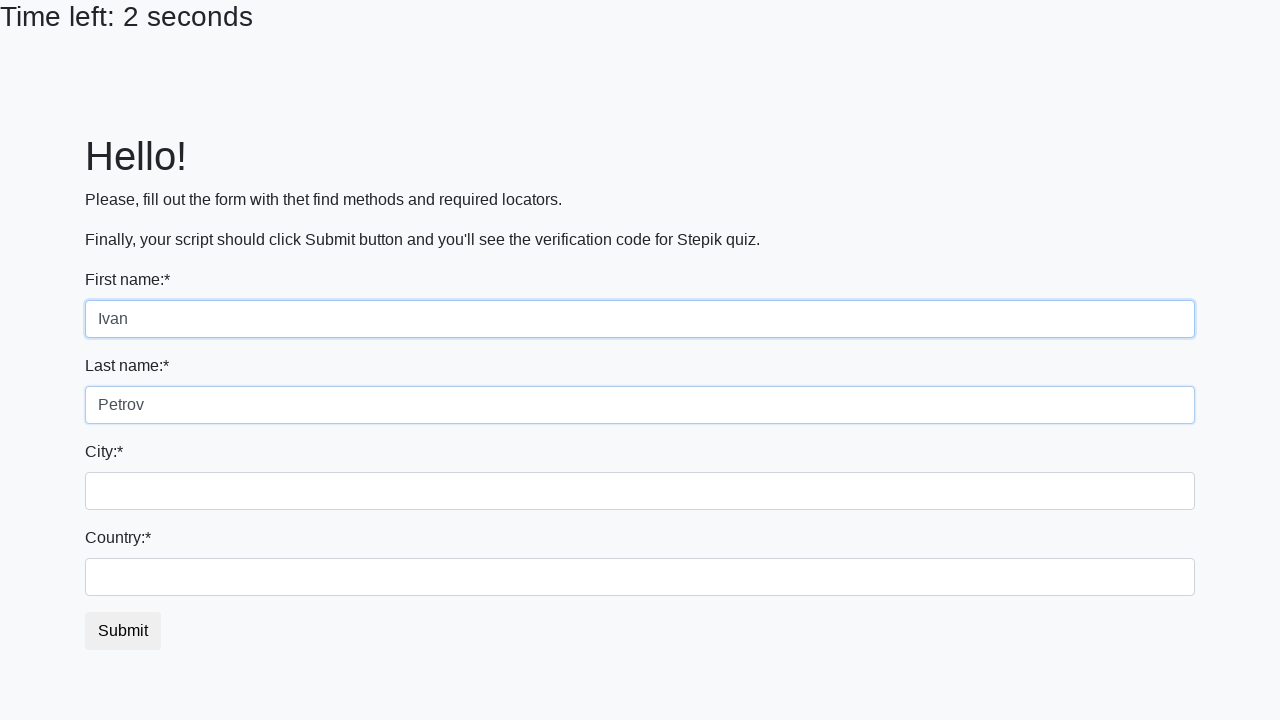

Filled city field with 'Smolensk' on .form-control.city
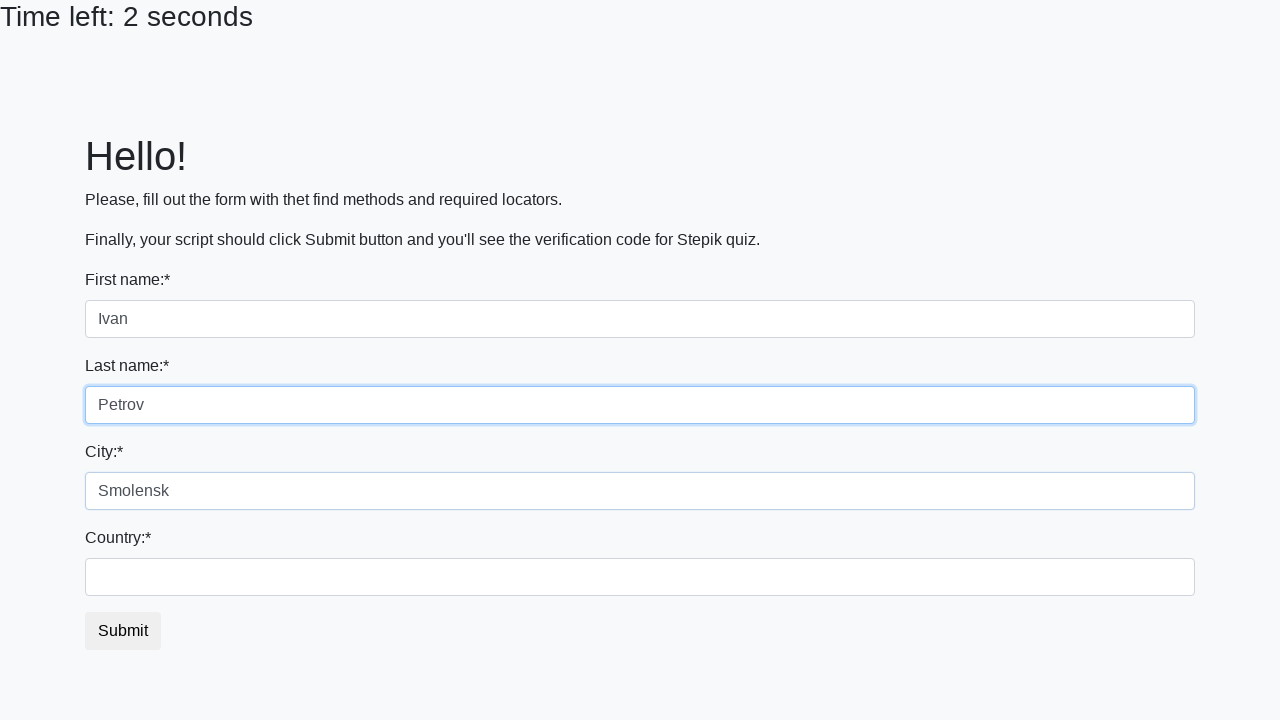

Filled country field with 'Russia' on #country
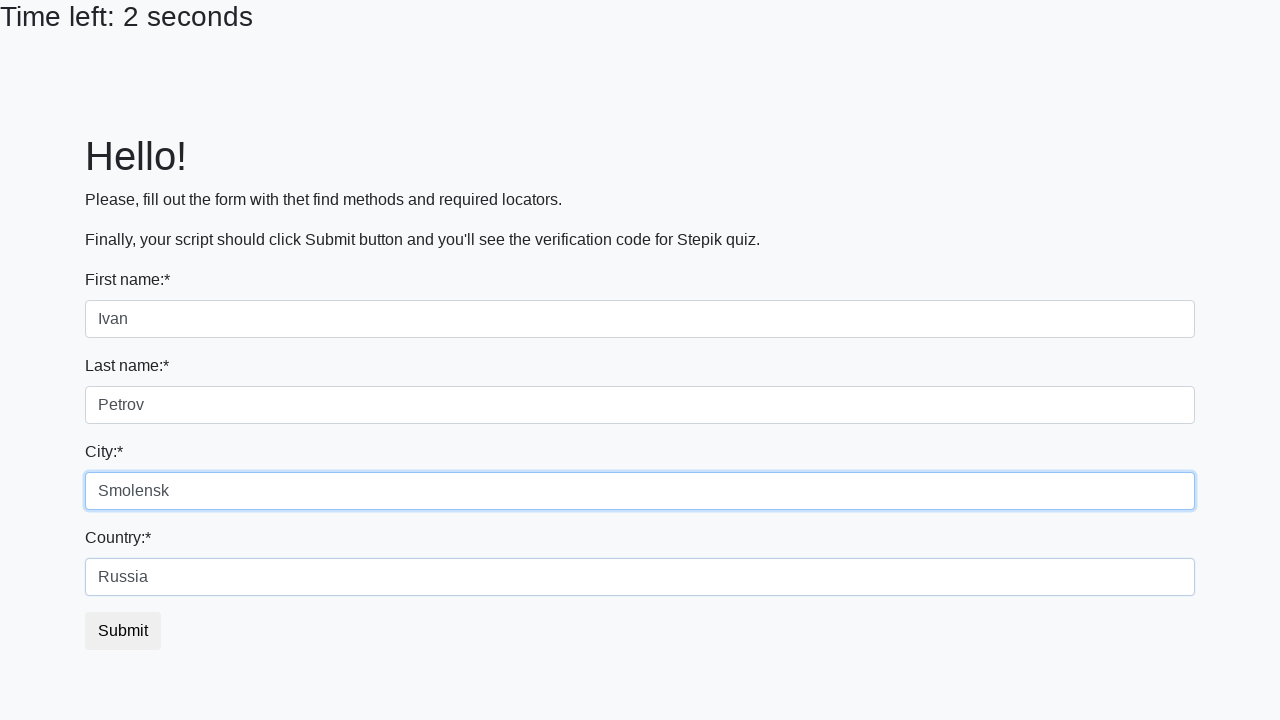

Clicked submit button to complete form at (123, 631) on button.btn
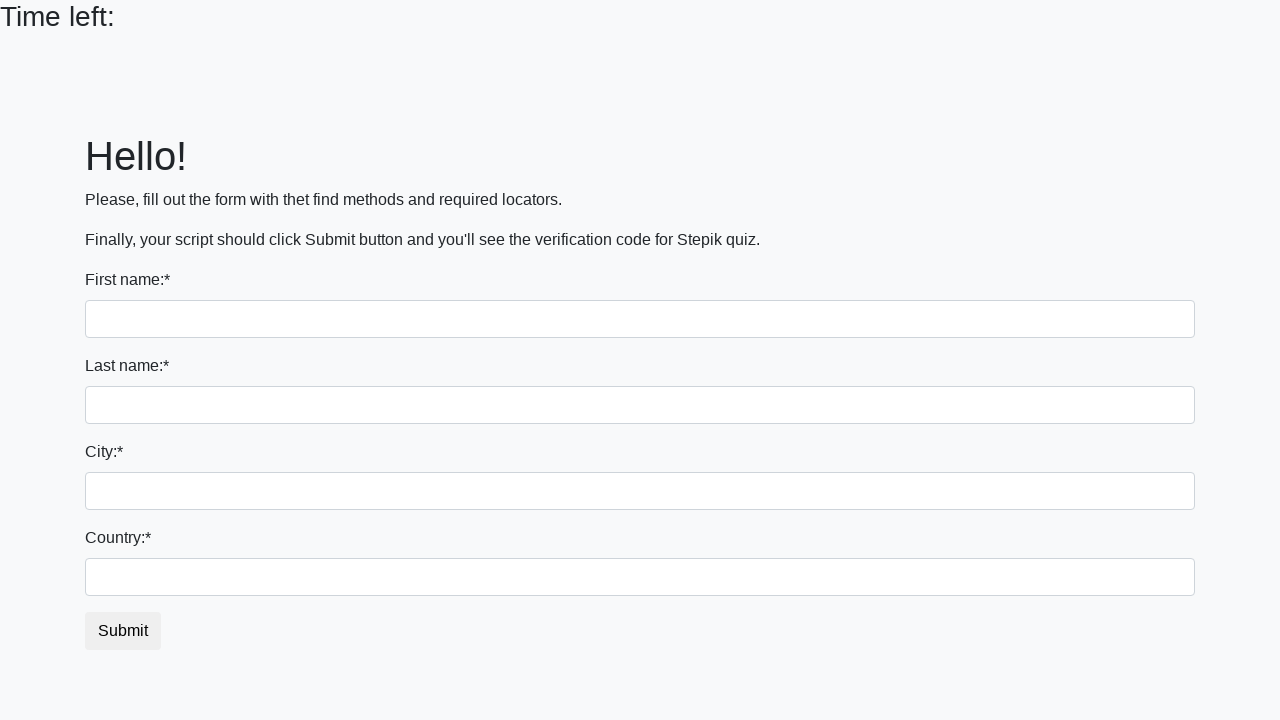

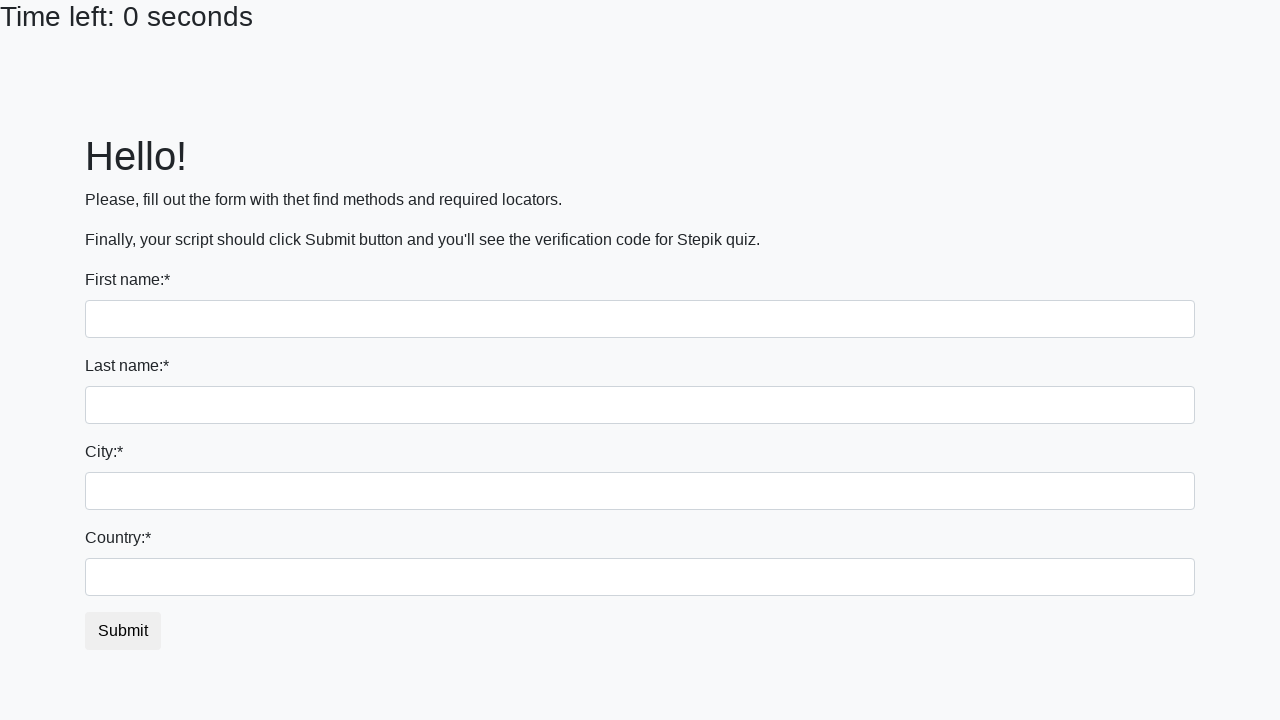